Tests the search functionality by searching for programming languages by name (java) and verifying that all results contain the search term

Starting URL: https://www.99-bottles-of-beer.net/

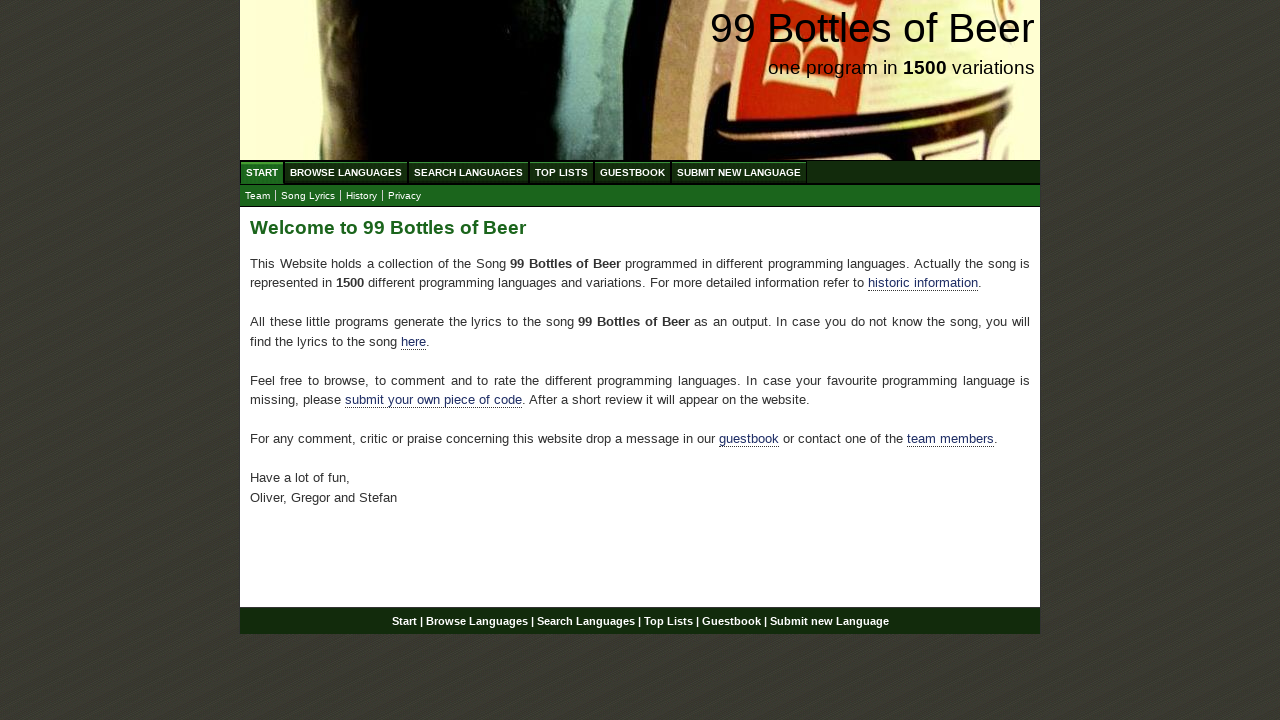

Clicked on Search Languages menu at (468, 172) on xpath=//ul[@id='menu']/li/a[@href='/search.html']
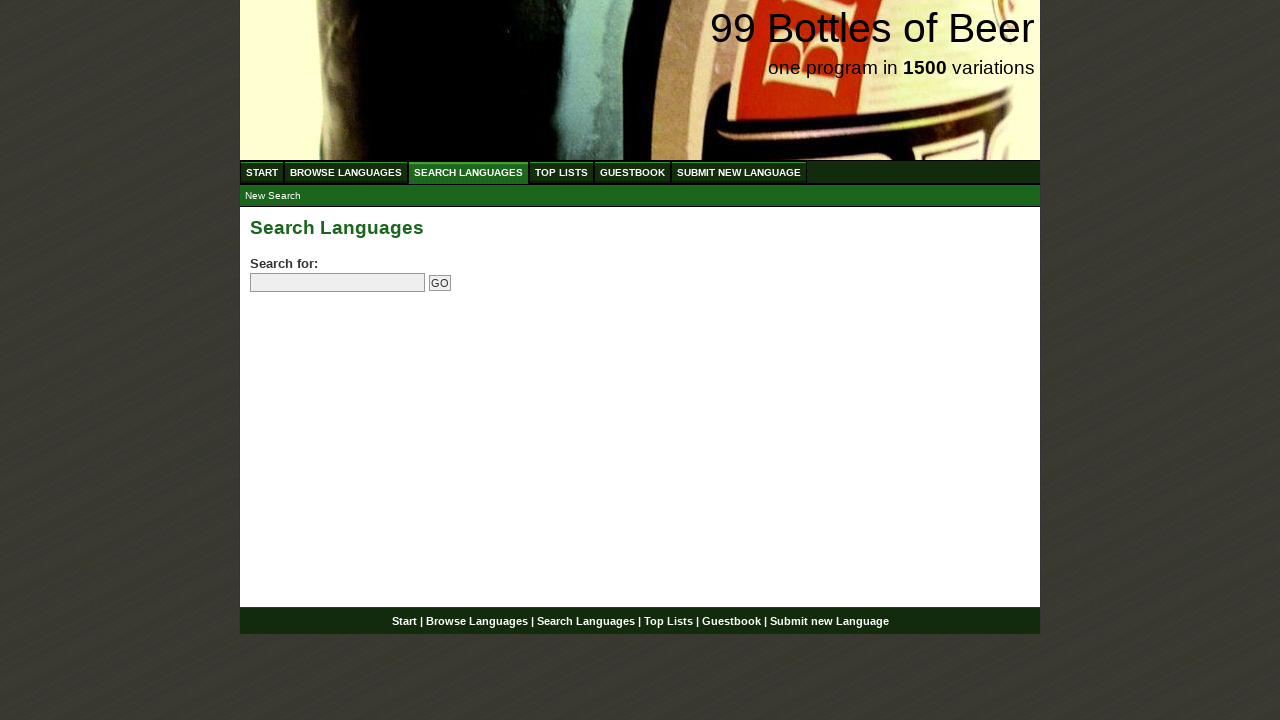

Clicked on search field at (338, 283) on input[name='search']
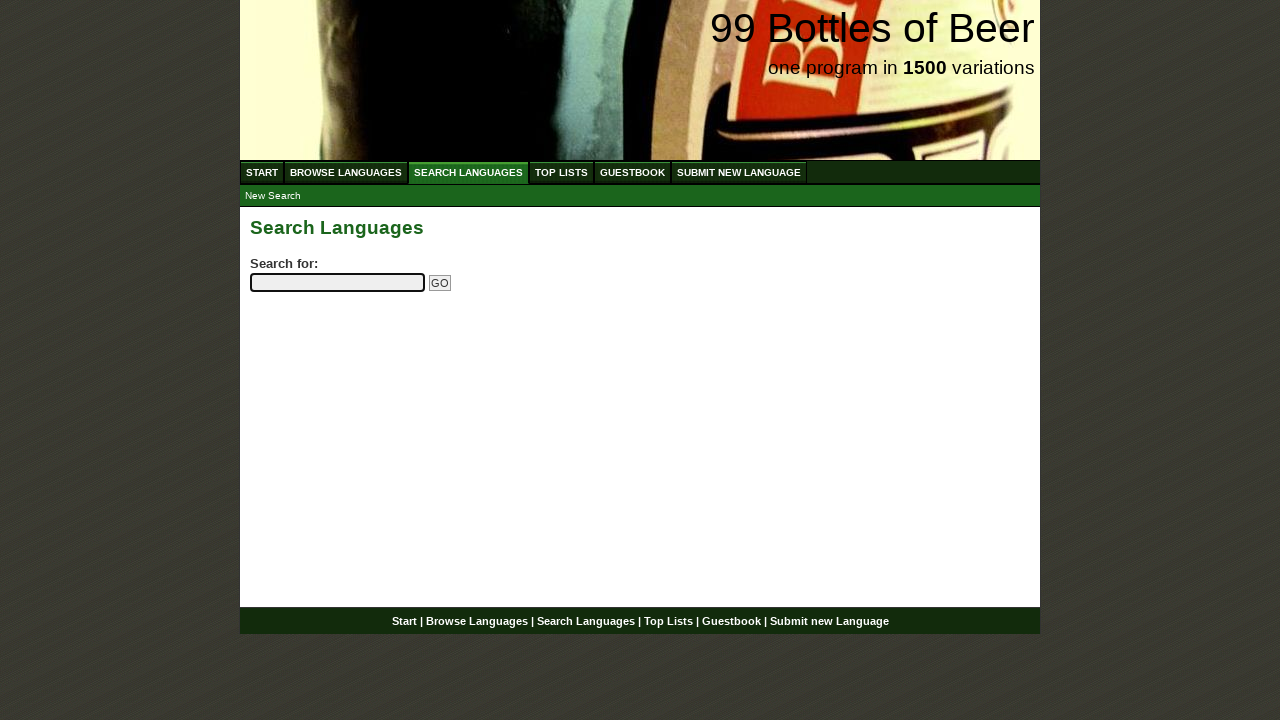

Filled search field with 'java' on input[name='search']
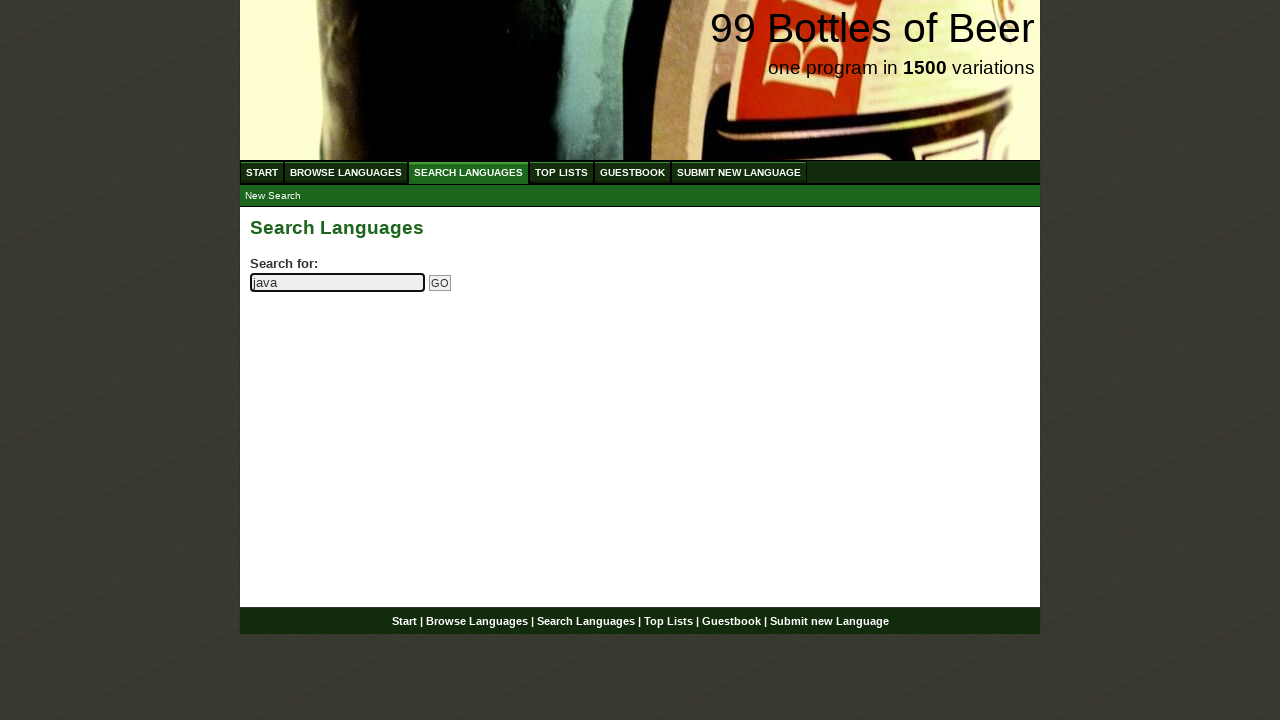

Clicked Go button to submit search for 'java' at (440, 283) on input[name='submitsearch']
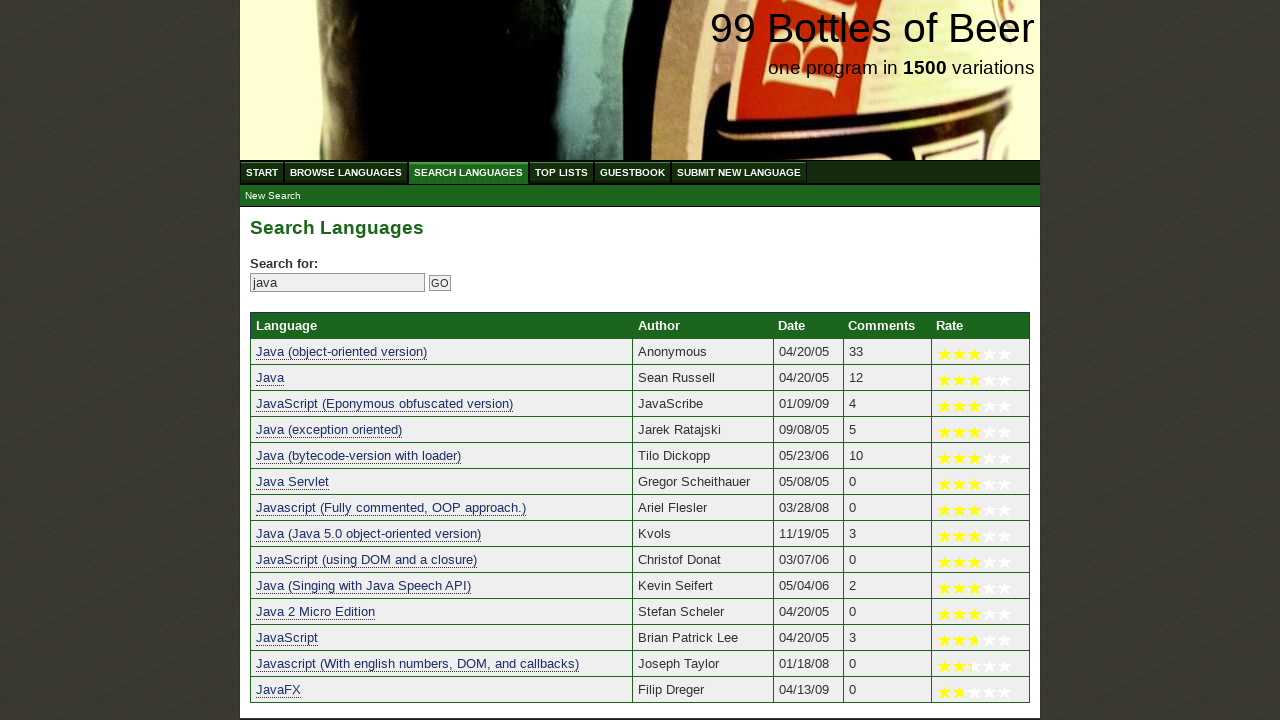

Search results table loaded successfully
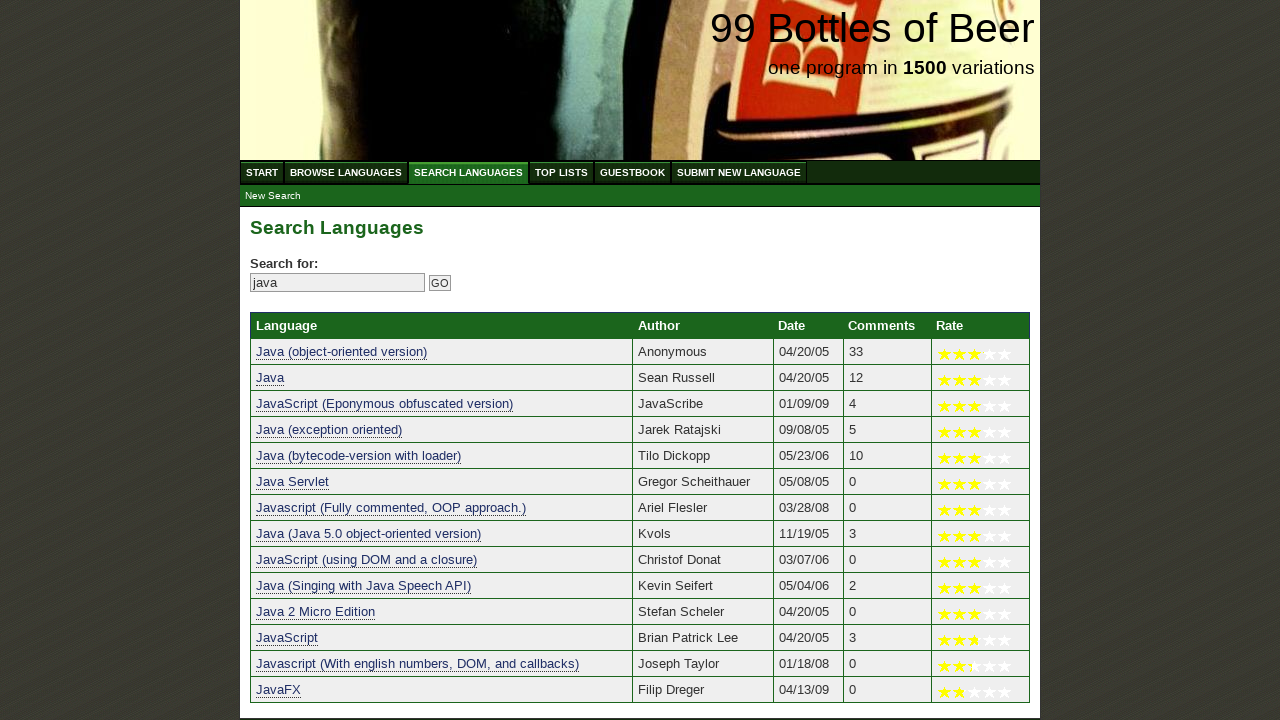

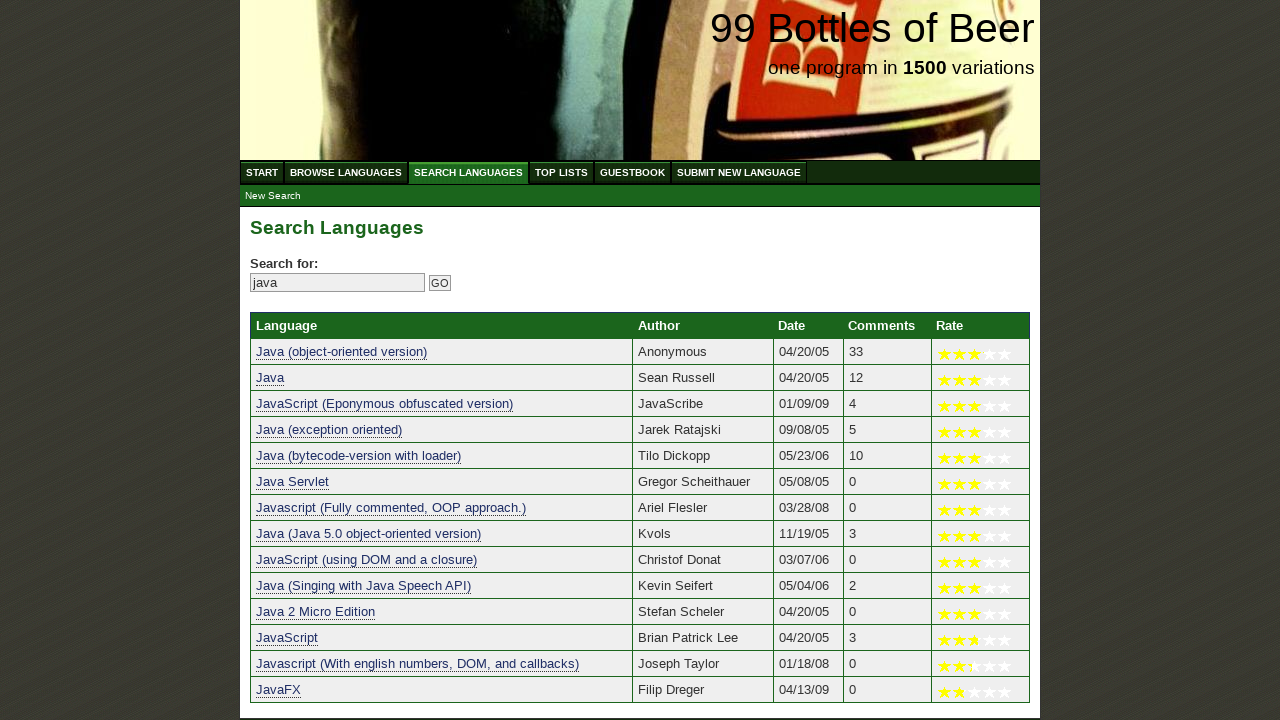